Tests that edits are saved when the input field loses focus (blur event)

Starting URL: https://demo.playwright.dev/todomvc

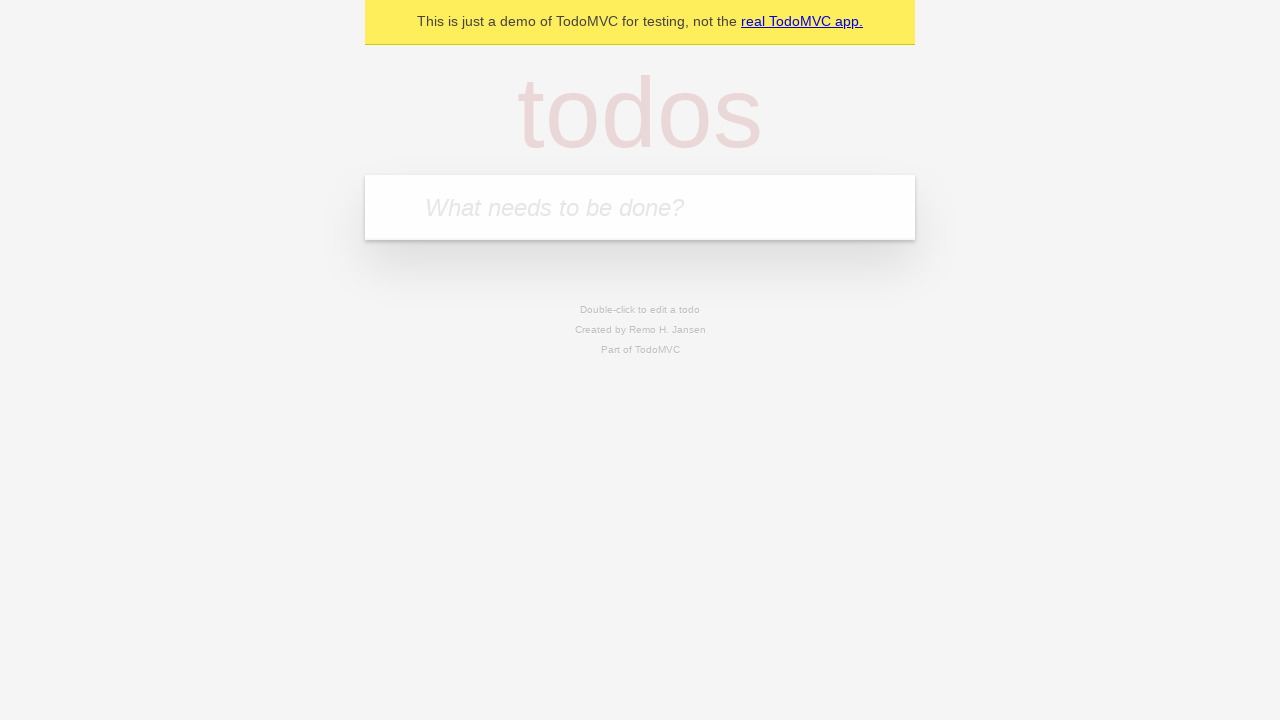

Filled first todo input with 'buy some cheese' on internal:attr=[placeholder="What needs to be done?"i]
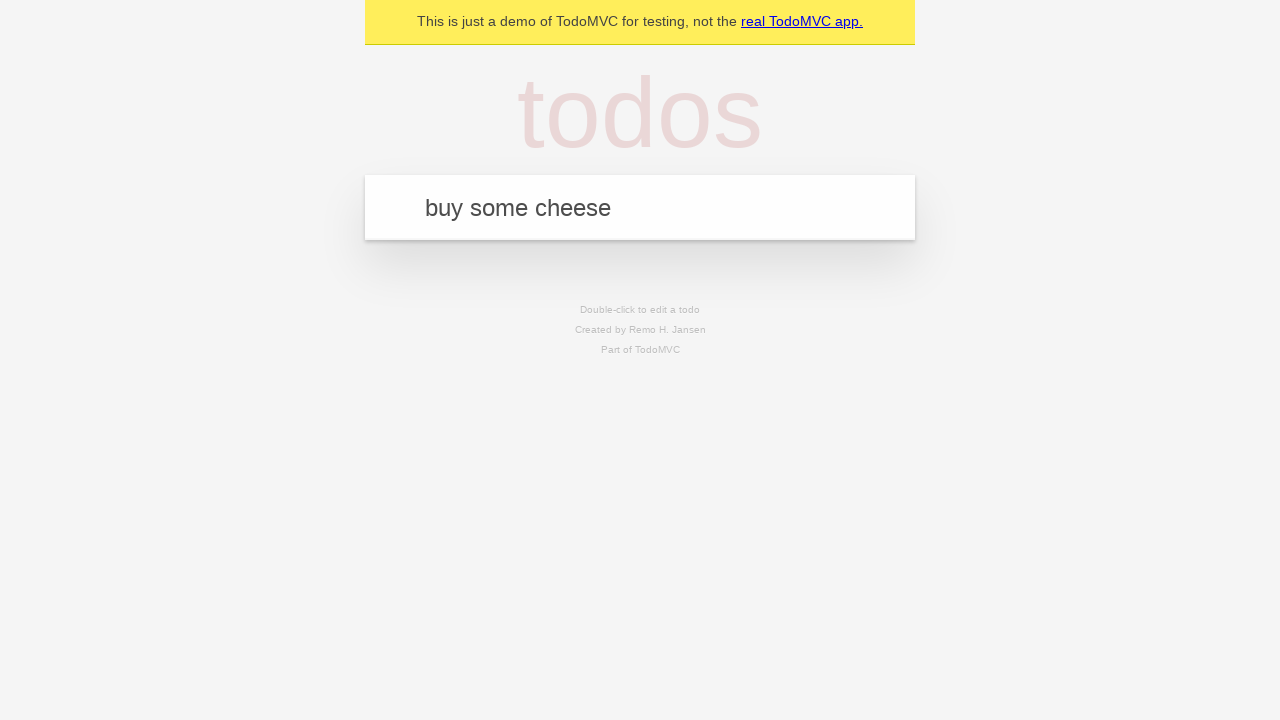

Pressed Enter to create first todo on internal:attr=[placeholder="What needs to be done?"i]
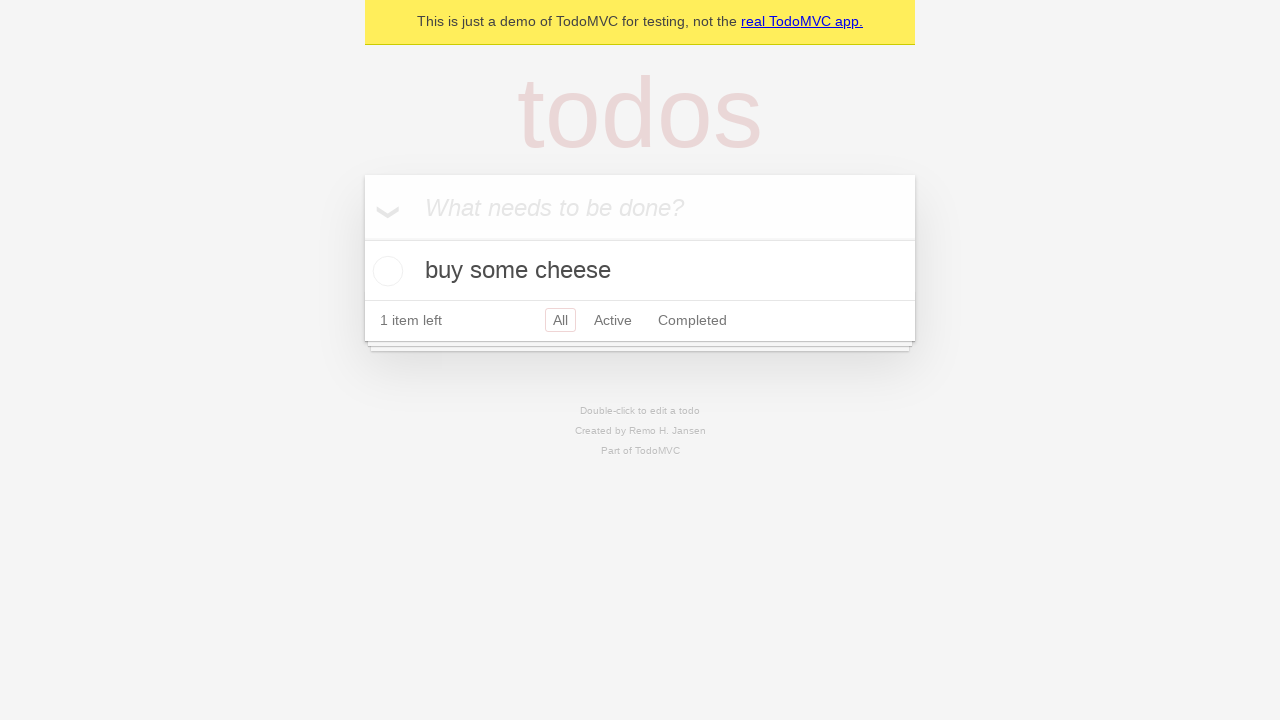

Filled second todo input with 'feed the cat' on internal:attr=[placeholder="What needs to be done?"i]
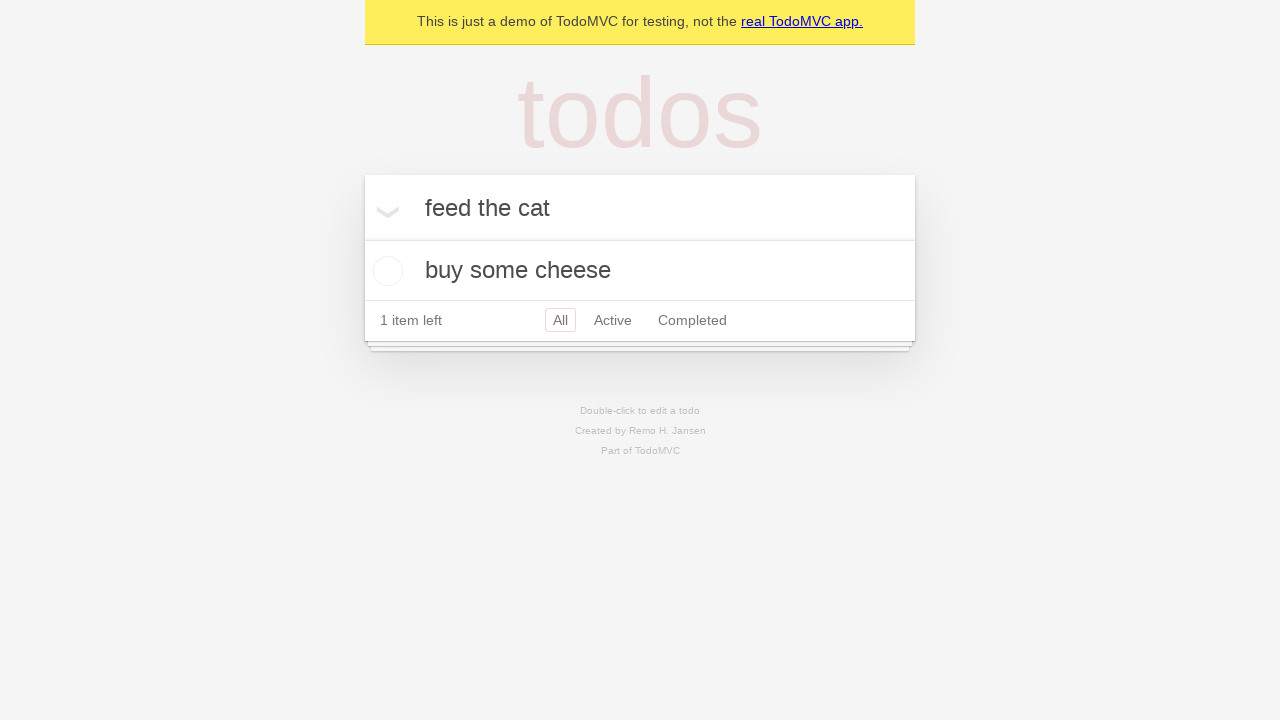

Pressed Enter to create second todo on internal:attr=[placeholder="What needs to be done?"i]
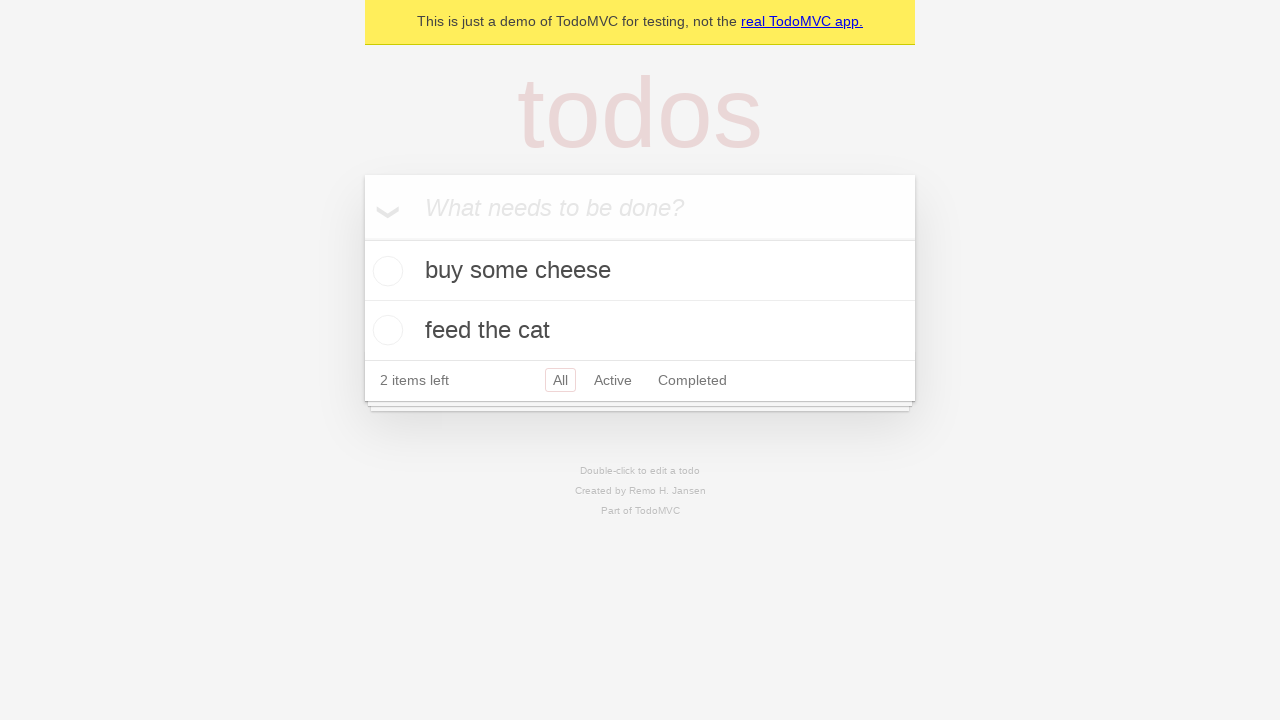

Filled third todo input with 'book a doctors appointment' on internal:attr=[placeholder="What needs to be done?"i]
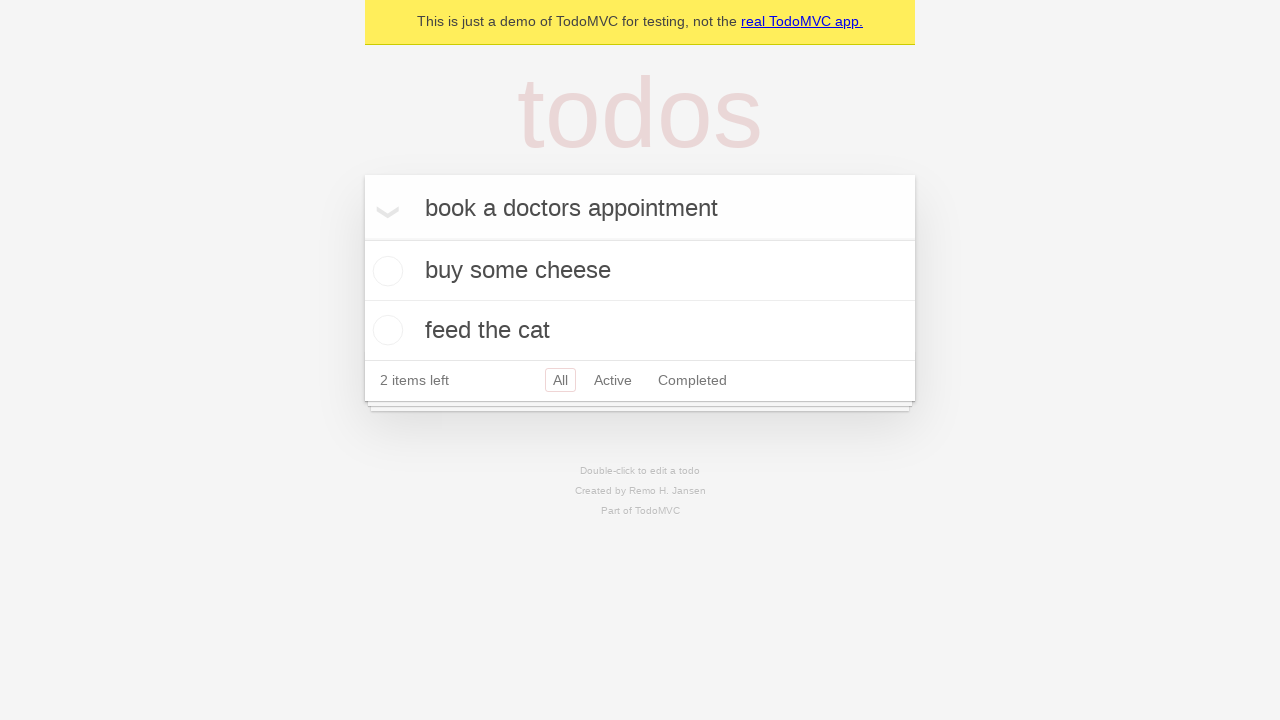

Pressed Enter to create third todo on internal:attr=[placeholder="What needs to be done?"i]
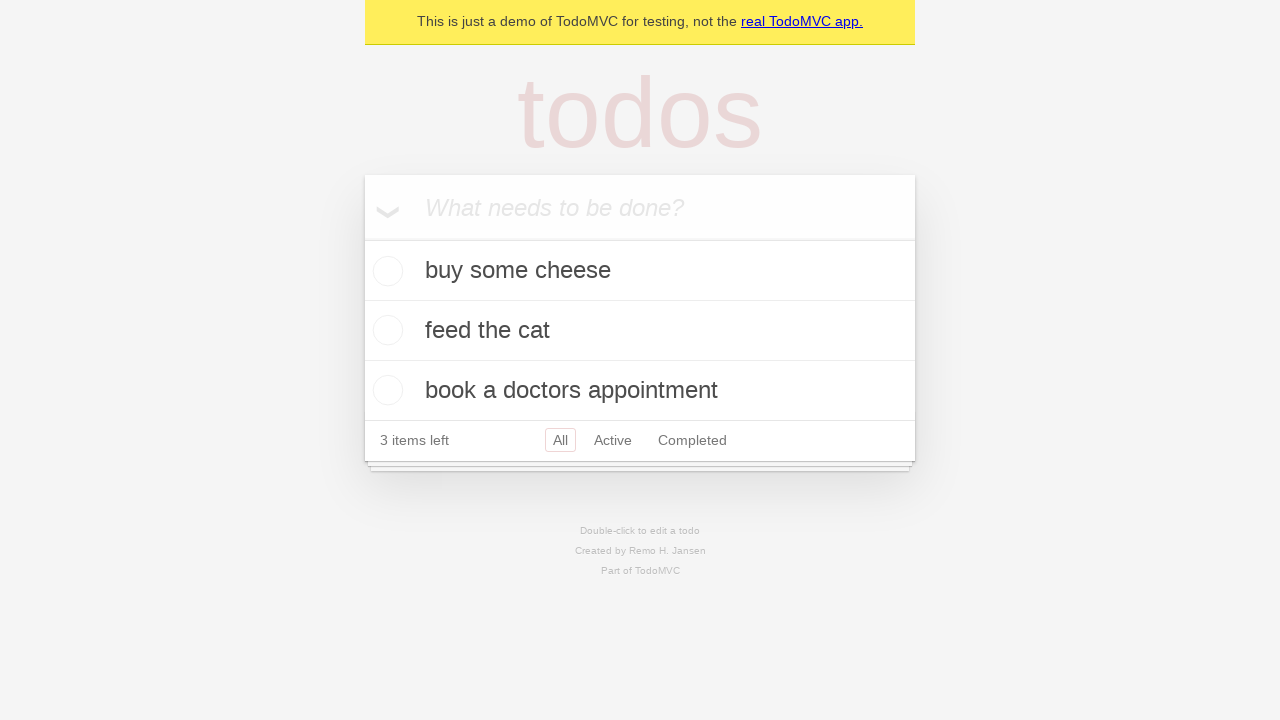

Double-clicked second todo to enter edit mode at (640, 331) on internal:testid=[data-testid="todo-item"s] >> nth=1
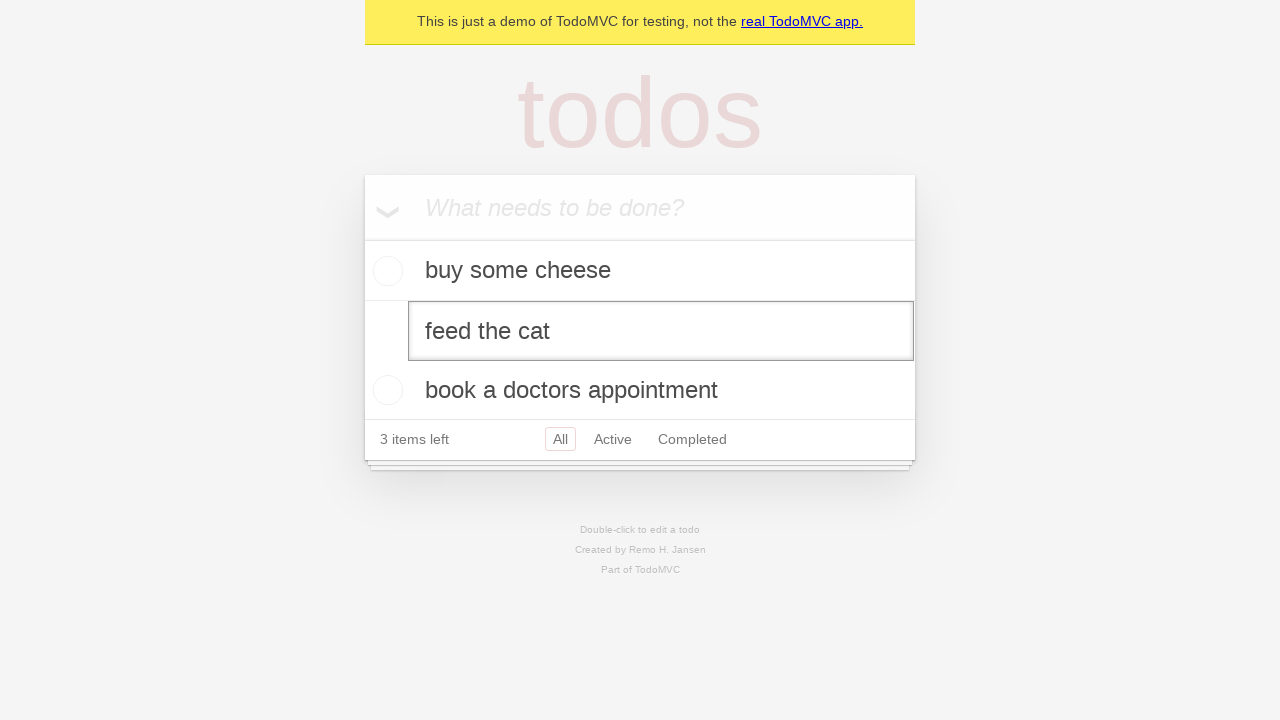

Filled edit input with 'buy some sausages' on internal:testid=[data-testid="todo-item"s] >> nth=1 >> internal:role=textbox[nam
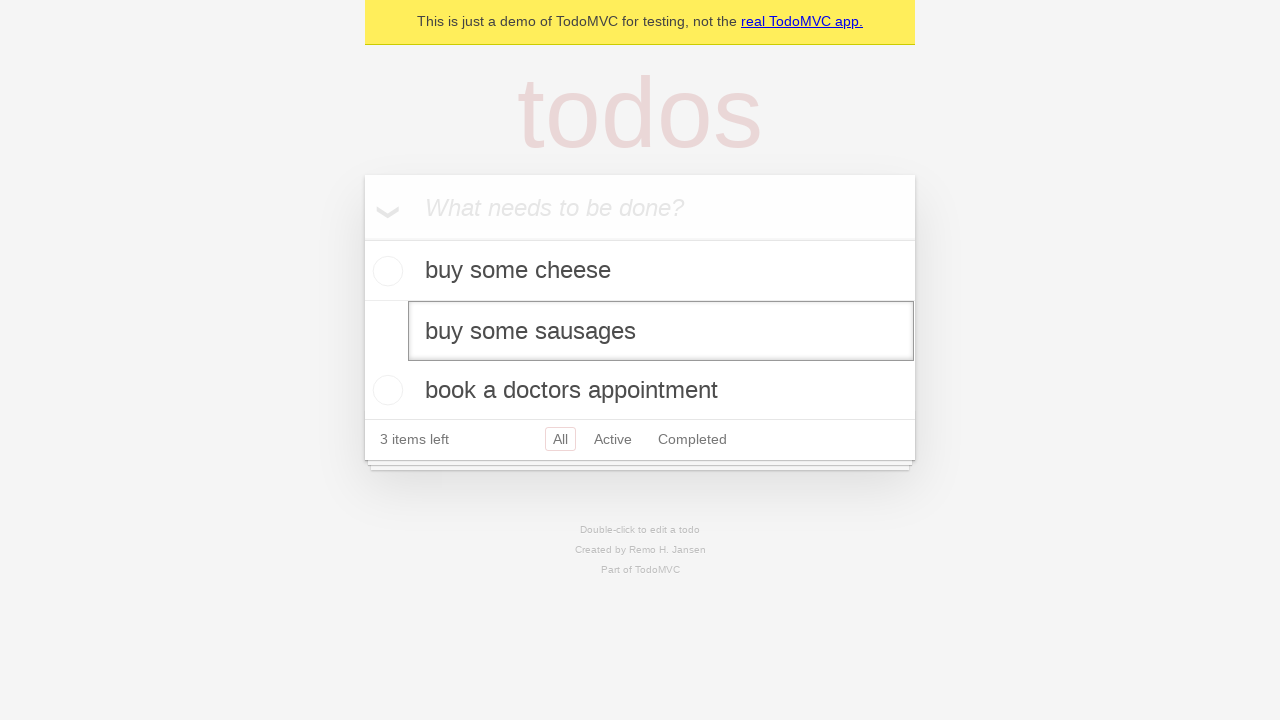

Dispatched blur event to save edited todo
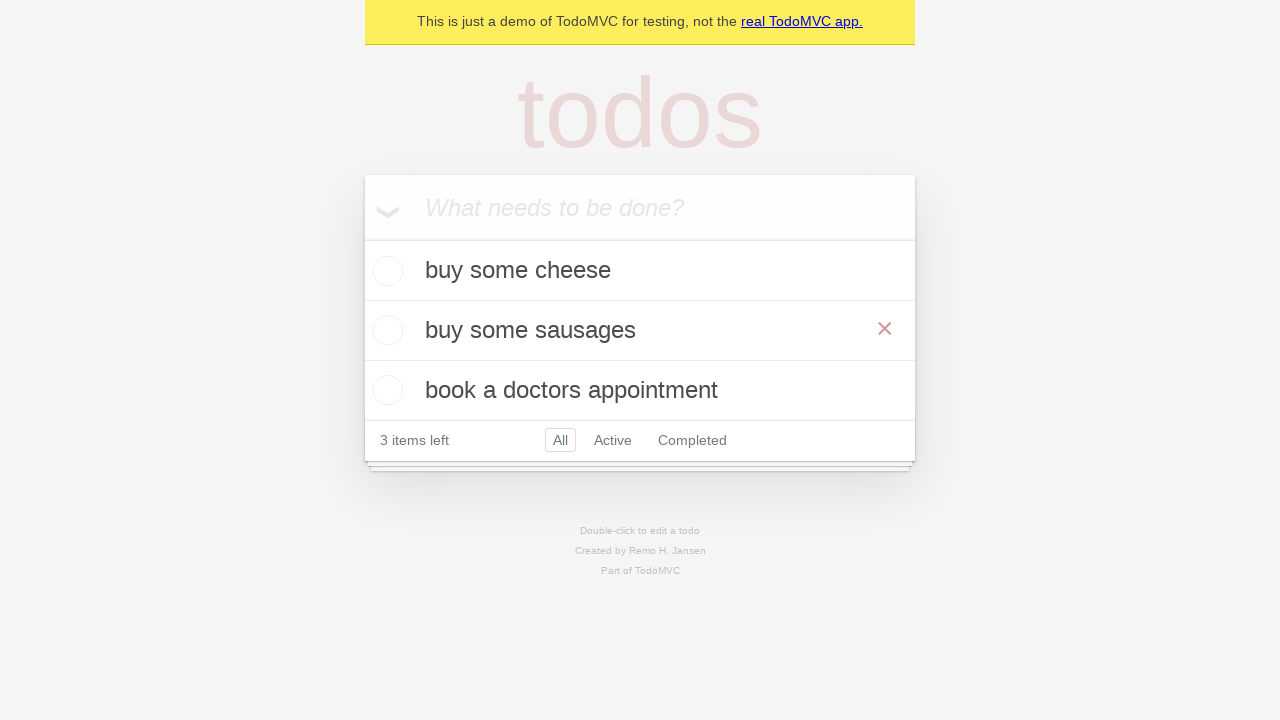

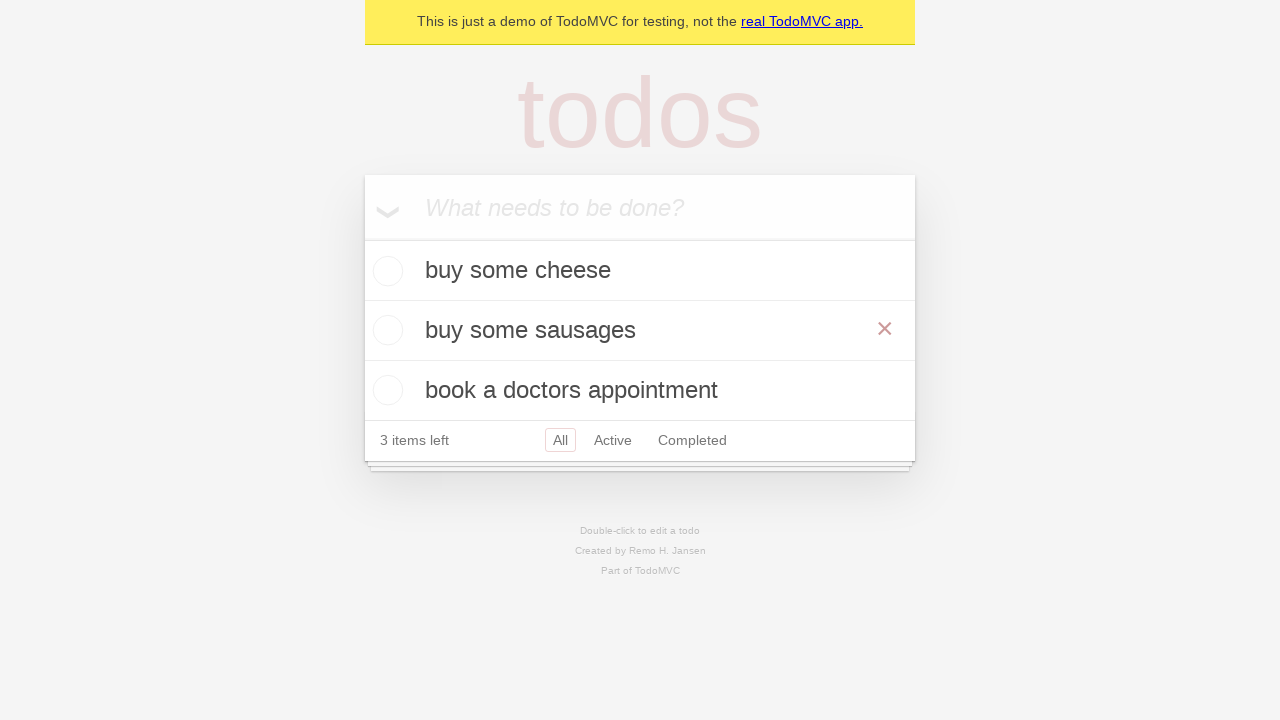